Tests various UI automation features on a practice page including clicking radio buttons, autocomplete selection, dropdown selection, checkboxes, opening new windows/tabs, handling alerts, and verifying element visibility.

Starting URL: https://rahulshettyacademy.com/AutomationPractice/

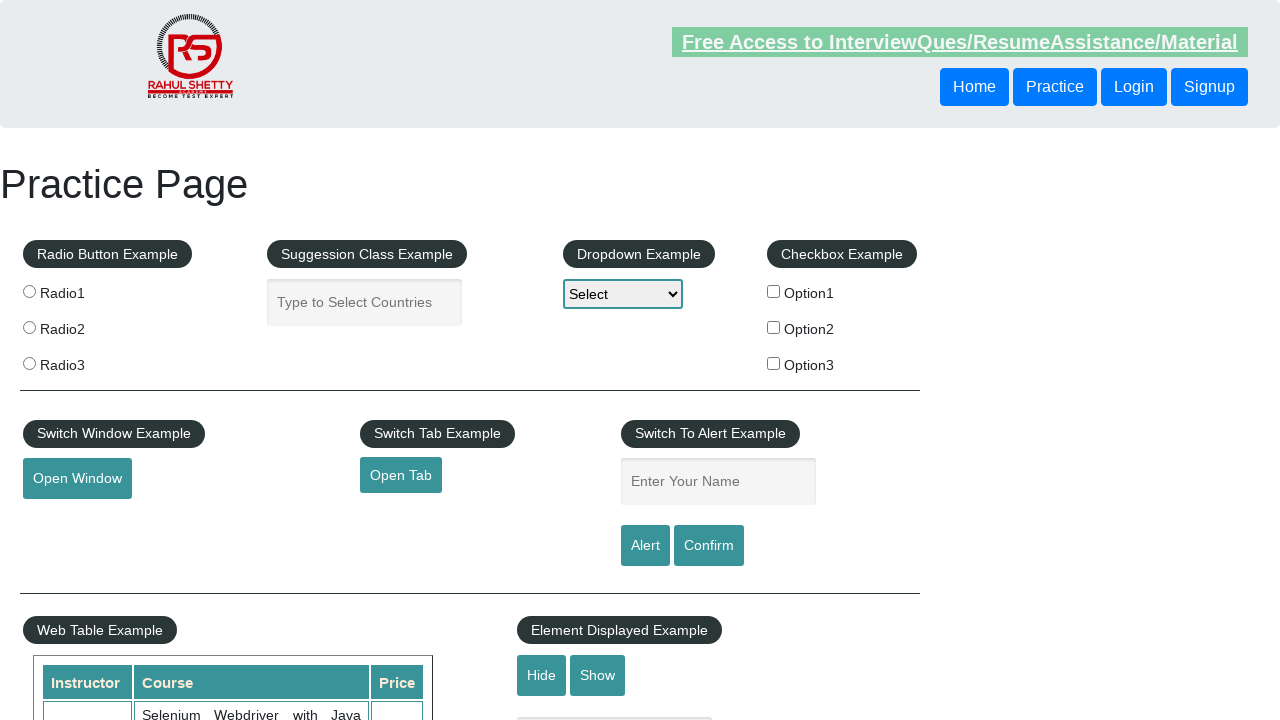

Clicked radio button 1 at (29, 291) on input.radioButton >> nth=0
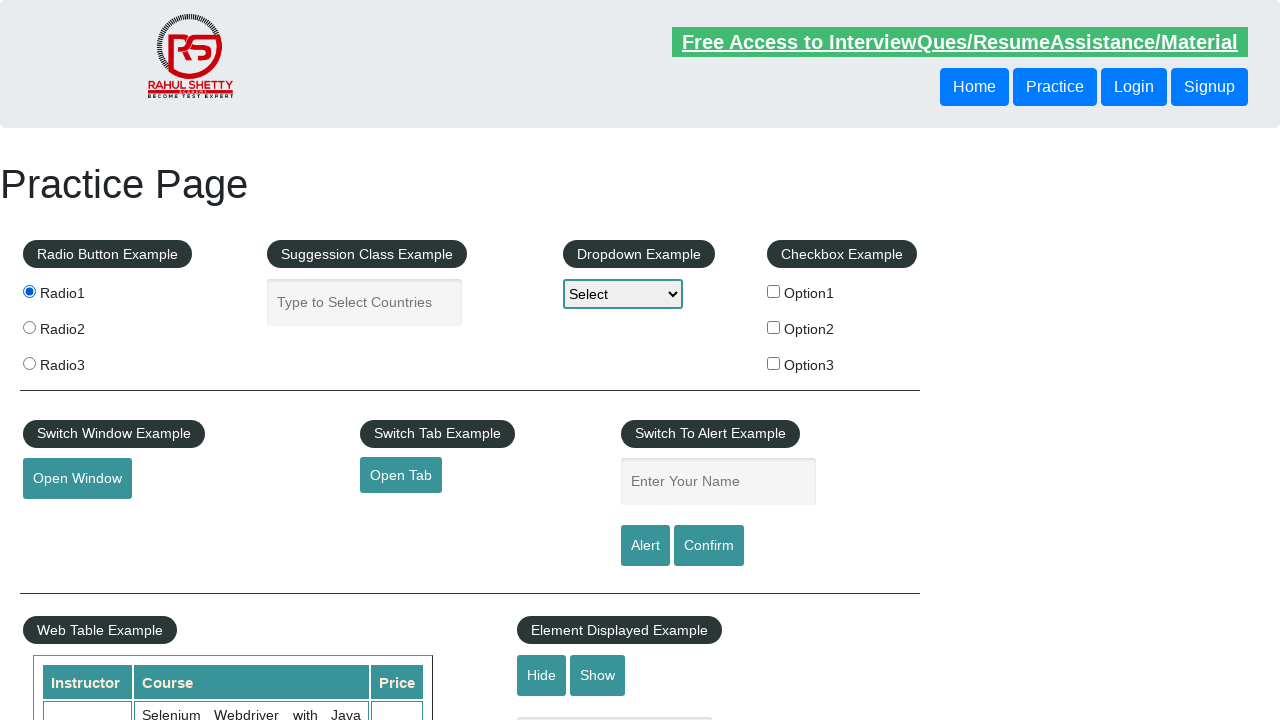

Clicked radio button 2 at (29, 327) on input.radioButton >> nth=1
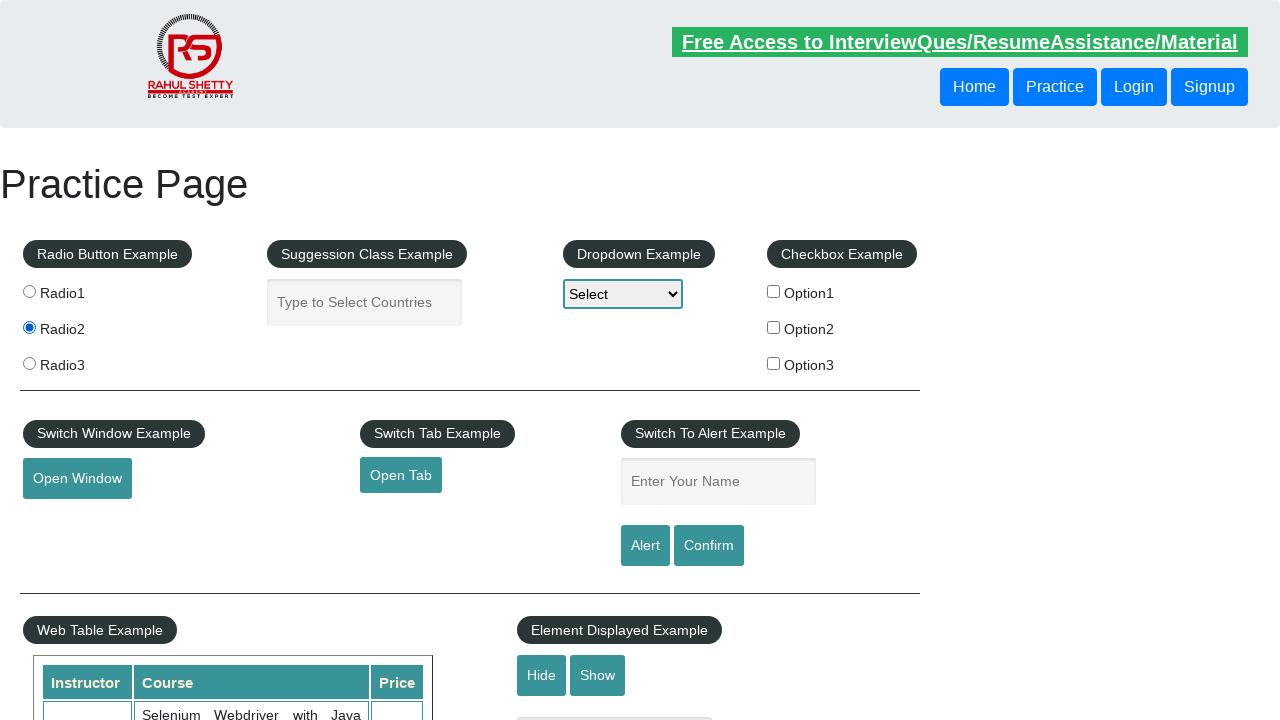

Clicked radio button 3 at (29, 363) on input.radioButton >> nth=2
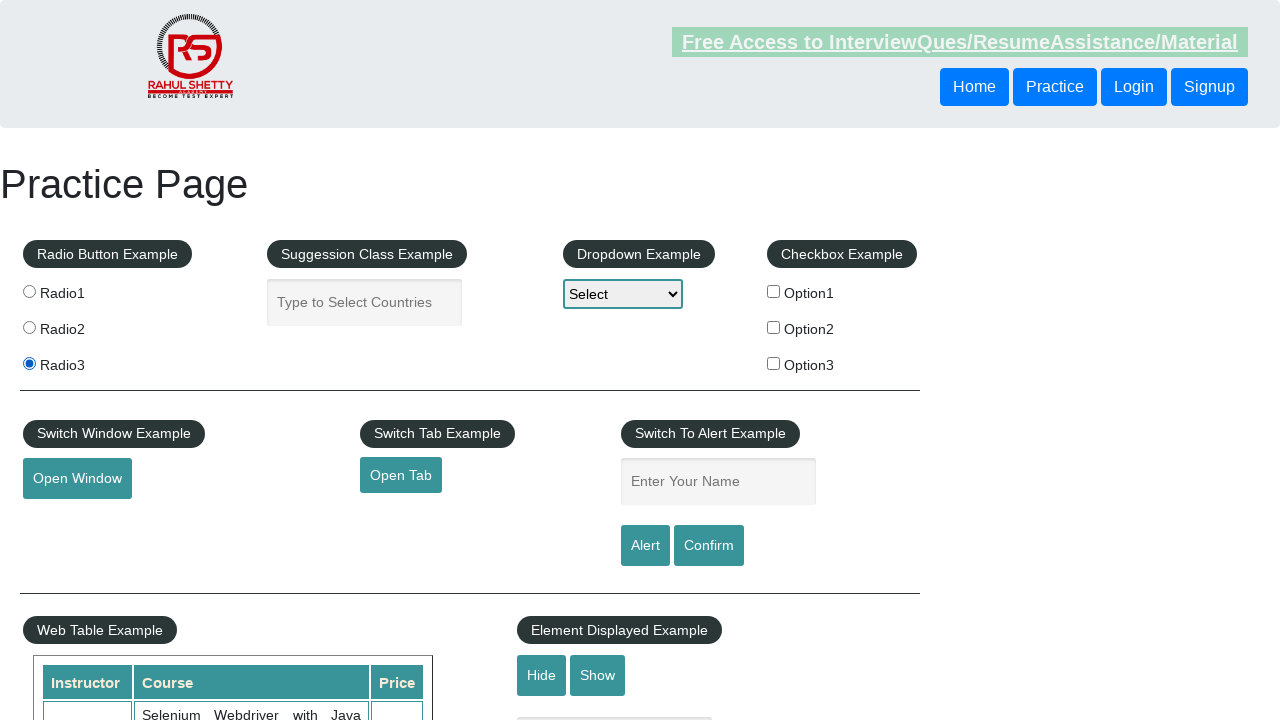

Filled autocomplete field with 'Ind' on input#autocomplete
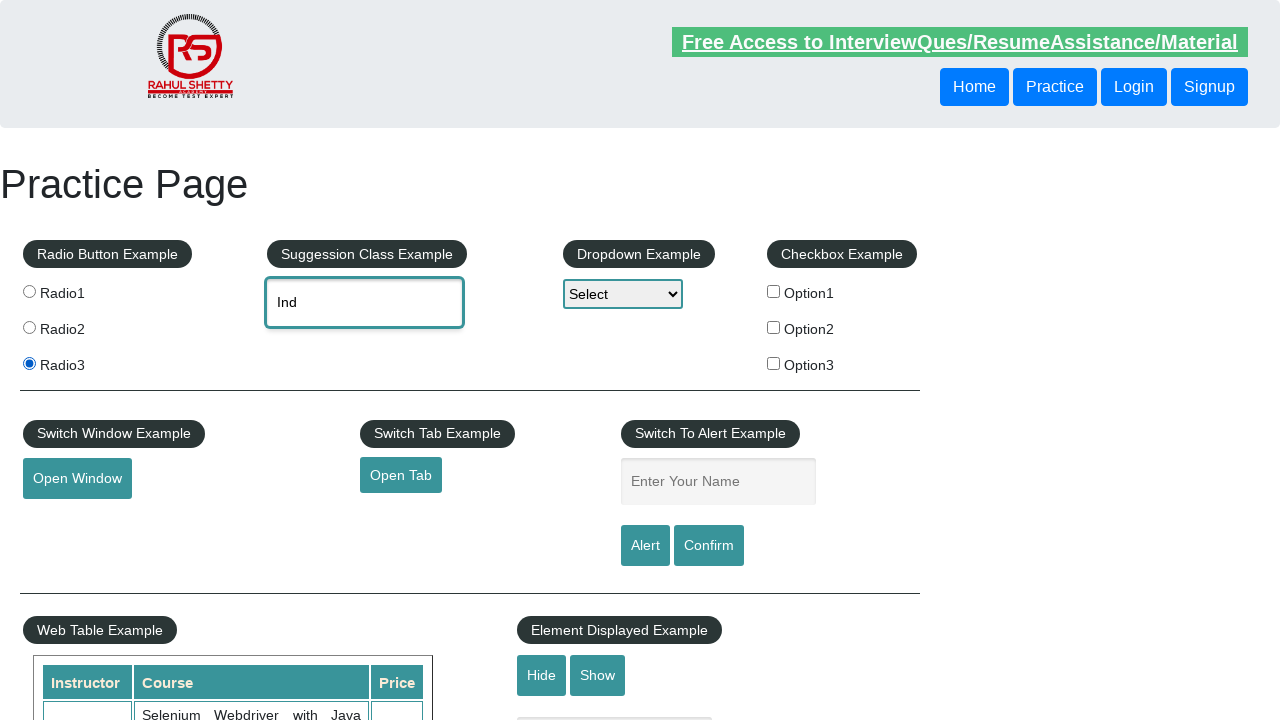

Autocomplete dropdown menu appeared
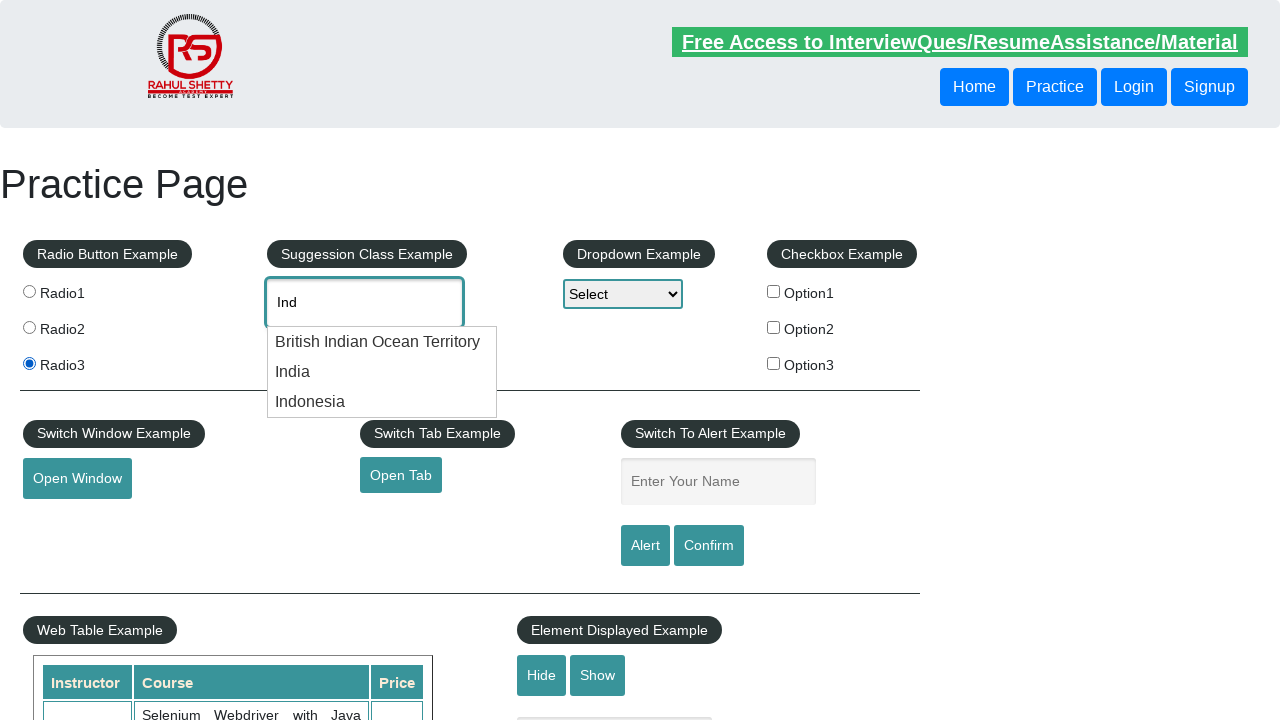

Selected 'India' from autocomplete dropdown at (382, 372) on div.ui-menu-item-wrapper >> nth=1
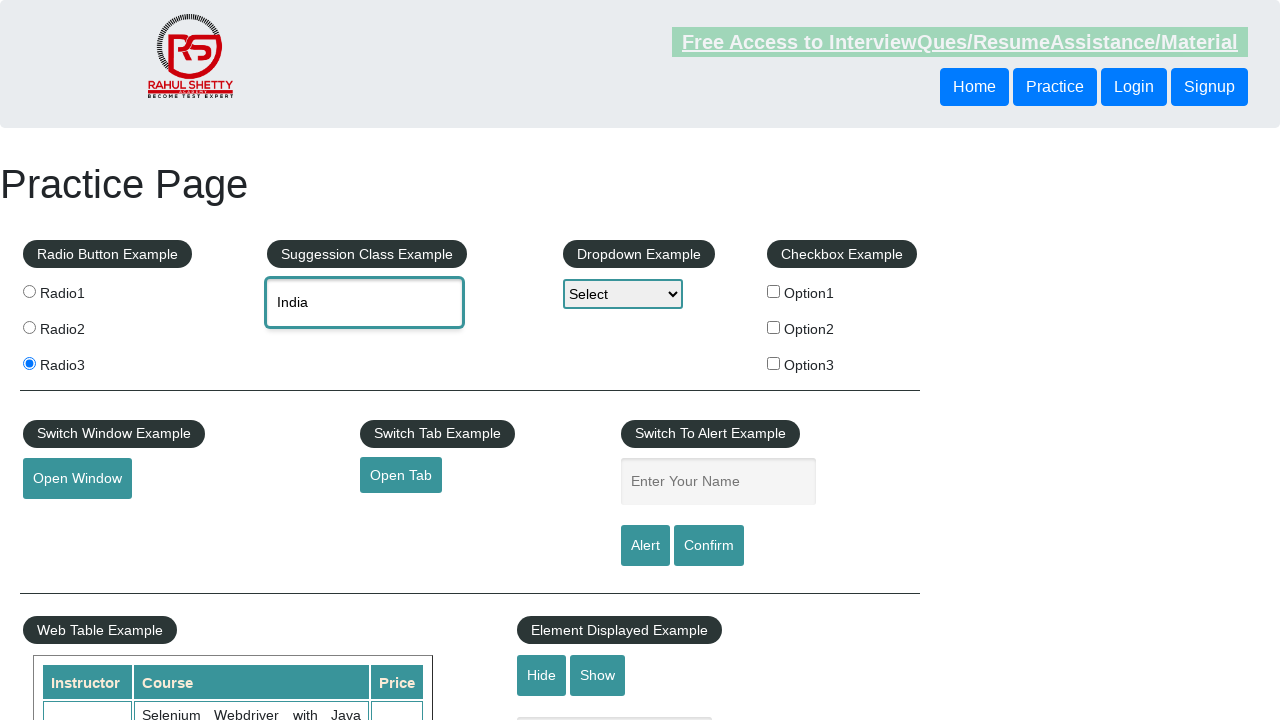

Selected 'option2' from dropdown menu on select#dropdown-class-example
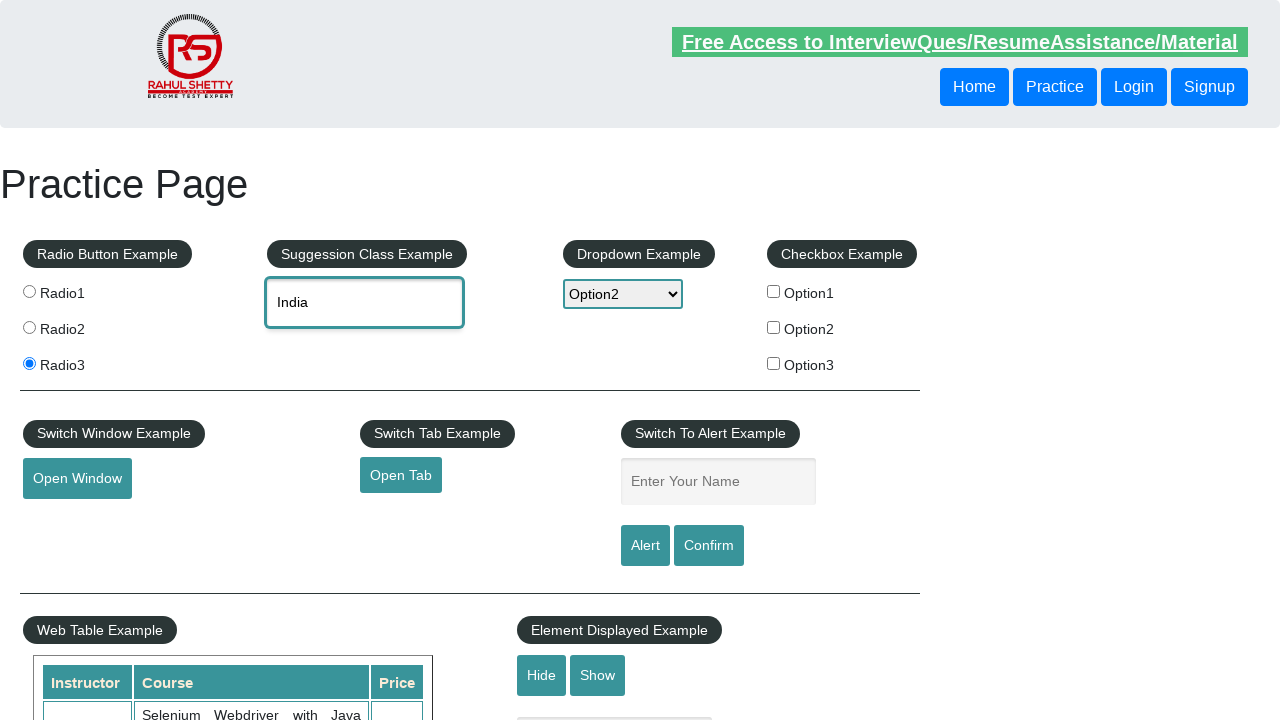

Clicked checkbox 1 at (774, 291) on xpath=//div[@id='checkbox-example']//input >> nth=0
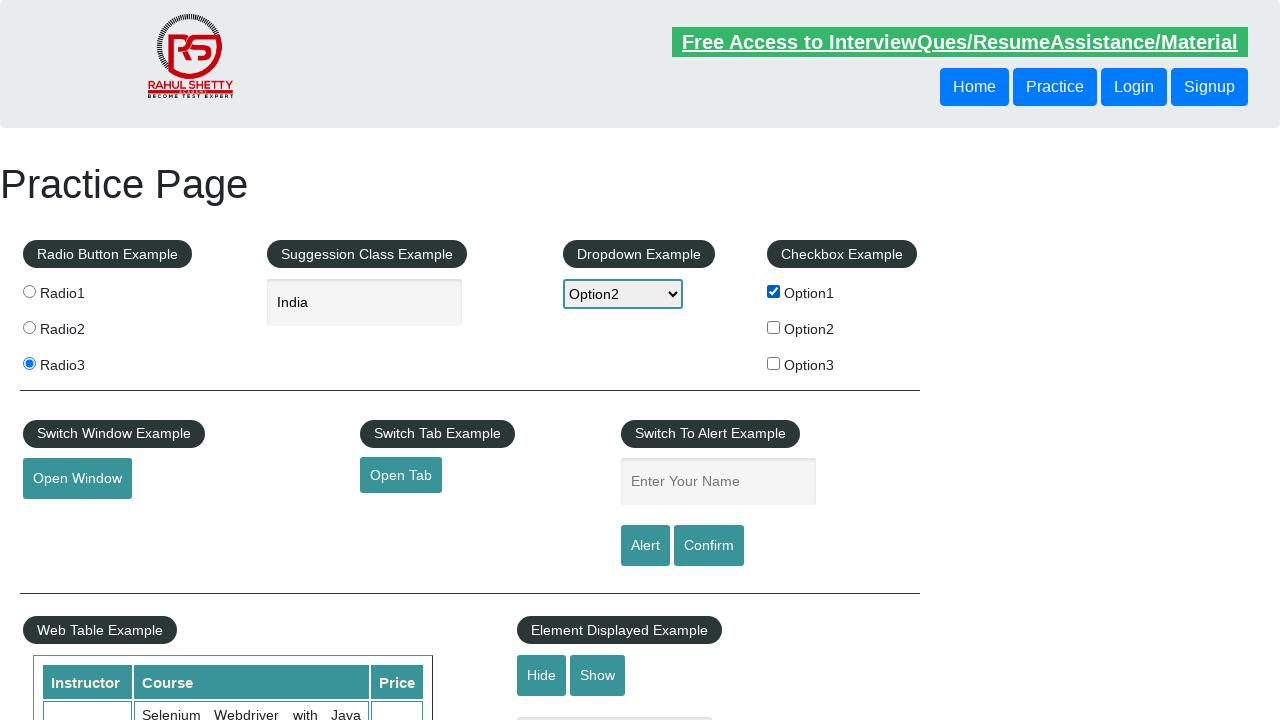

Clicked checkbox 2 at (774, 327) on xpath=//div[@id='checkbox-example']//input >> nth=1
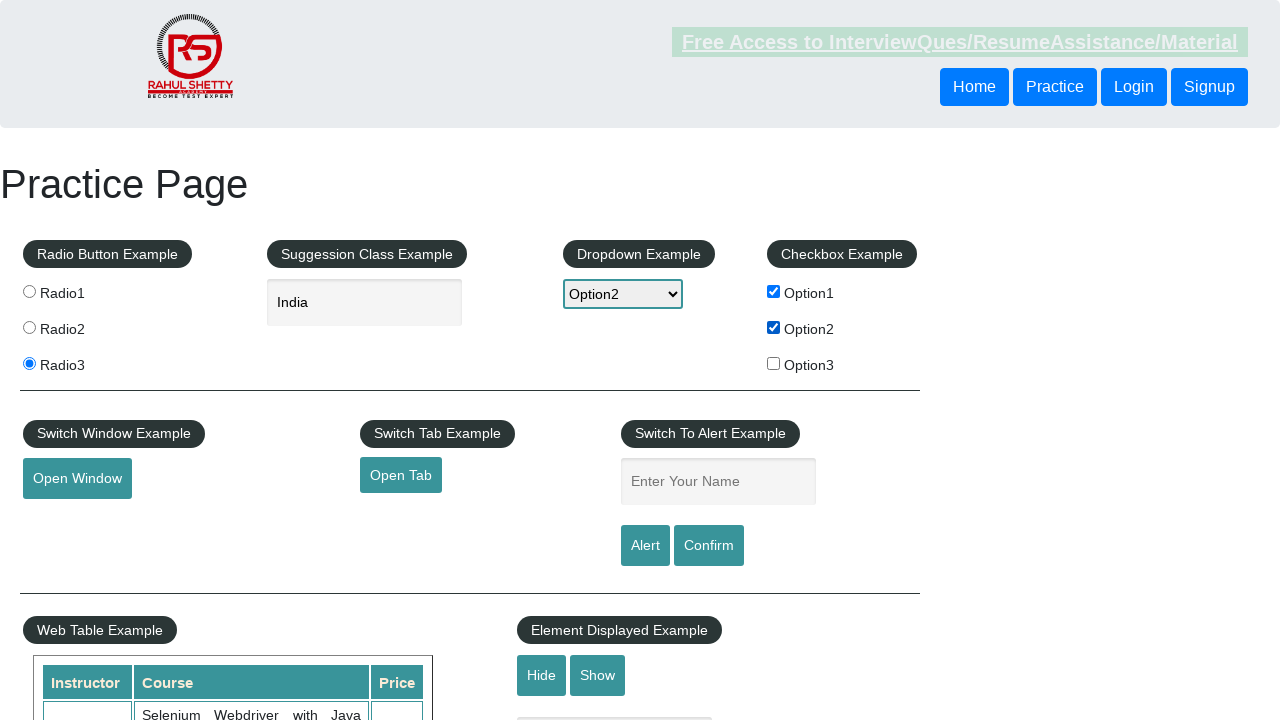

Clicked checkbox 3 at (774, 363) on xpath=//div[@id='checkbox-example']//input >> nth=2
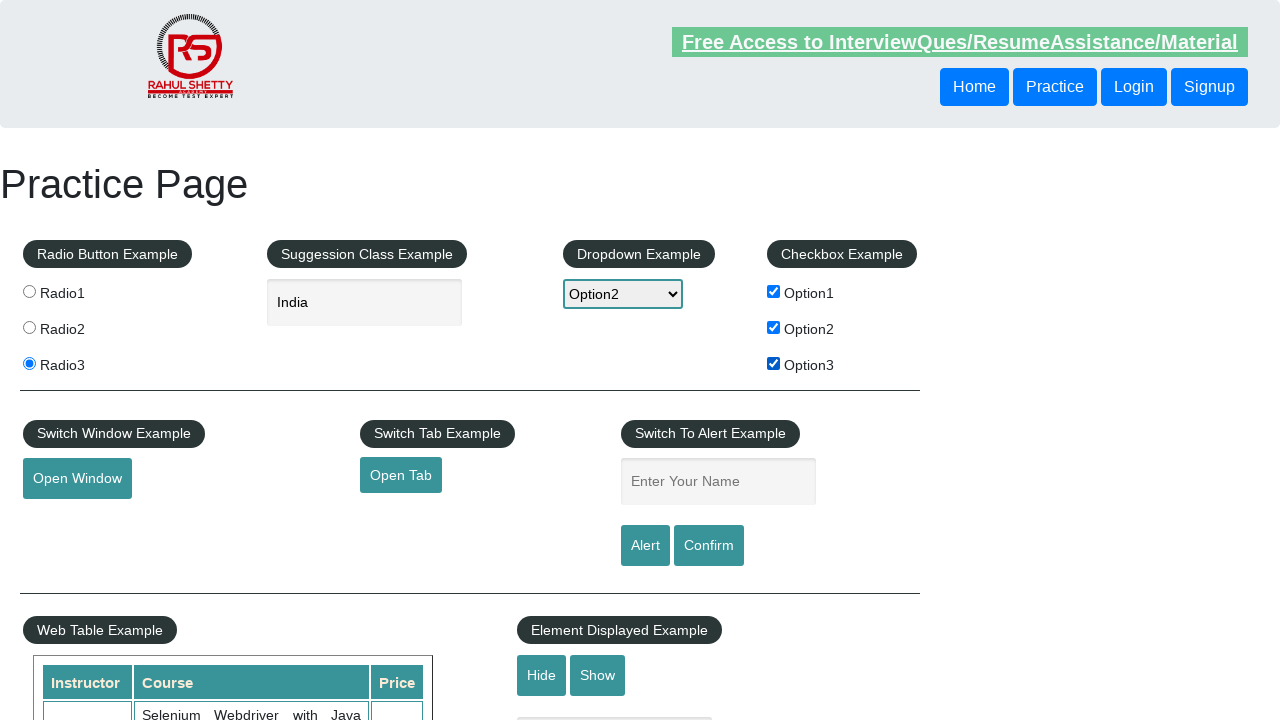

Clicked button to open new window at (77, 479) on button#openwindow
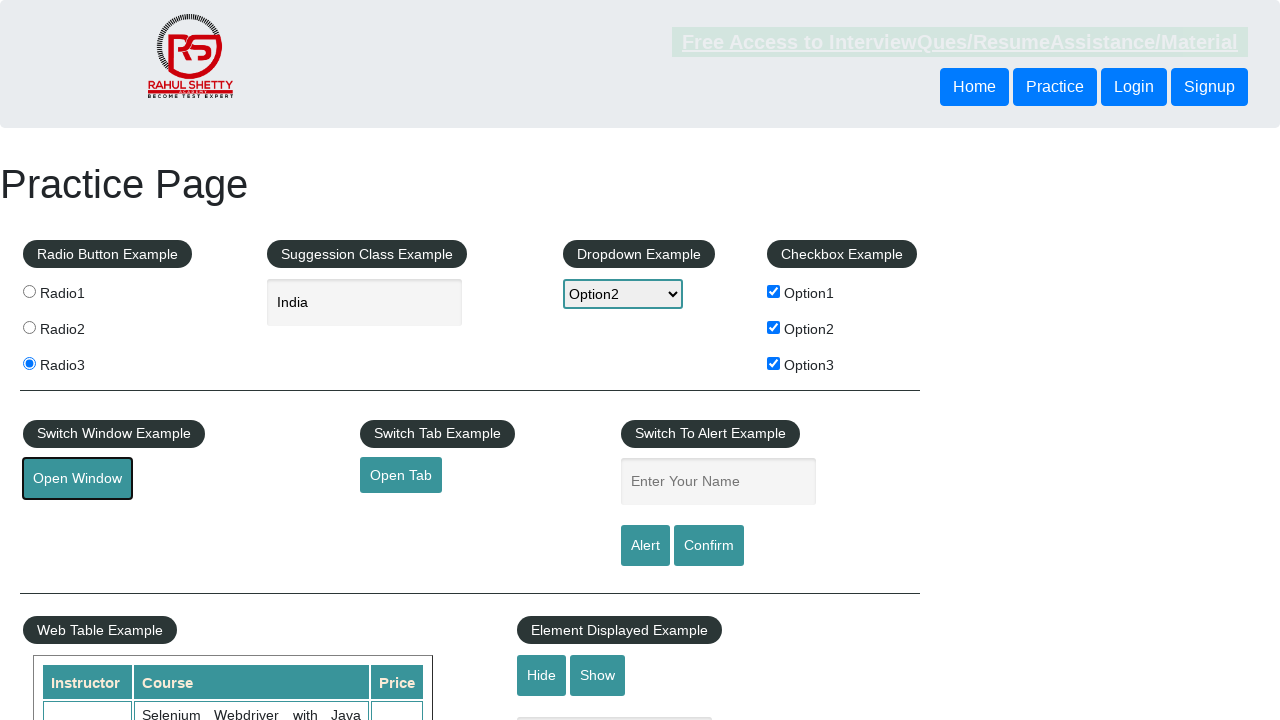

New window opened and loaded
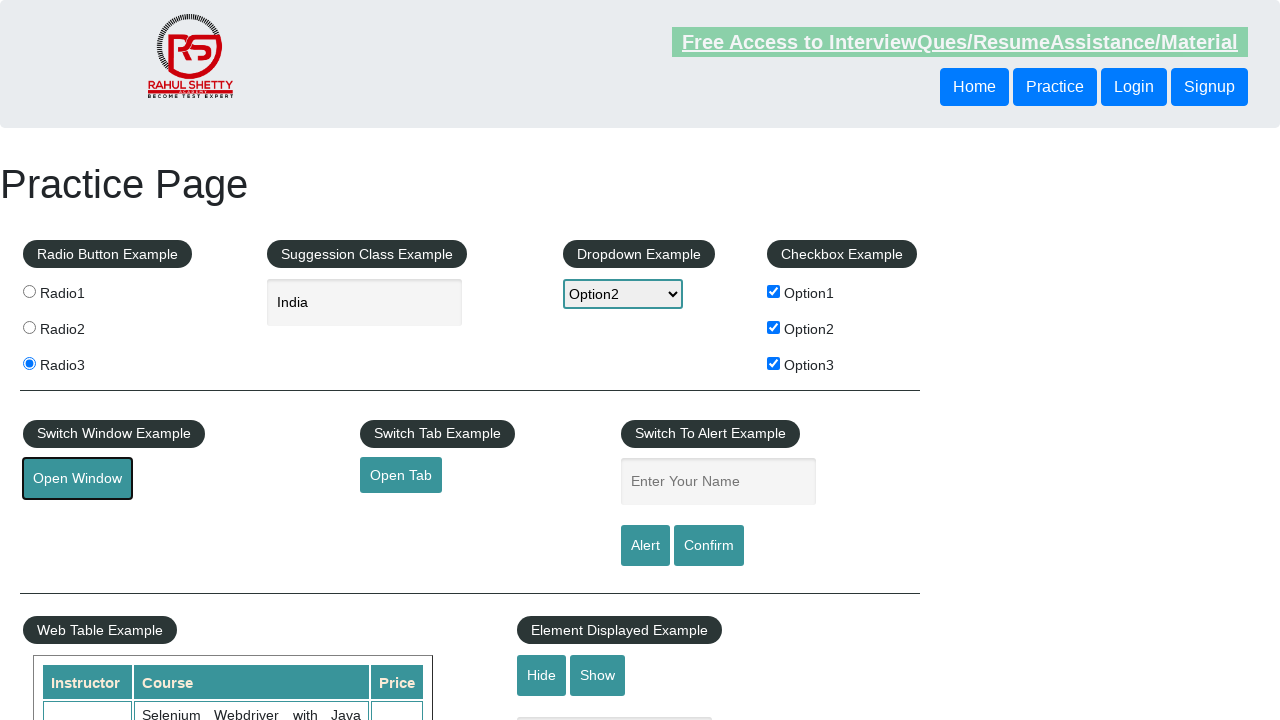

Closed the new window
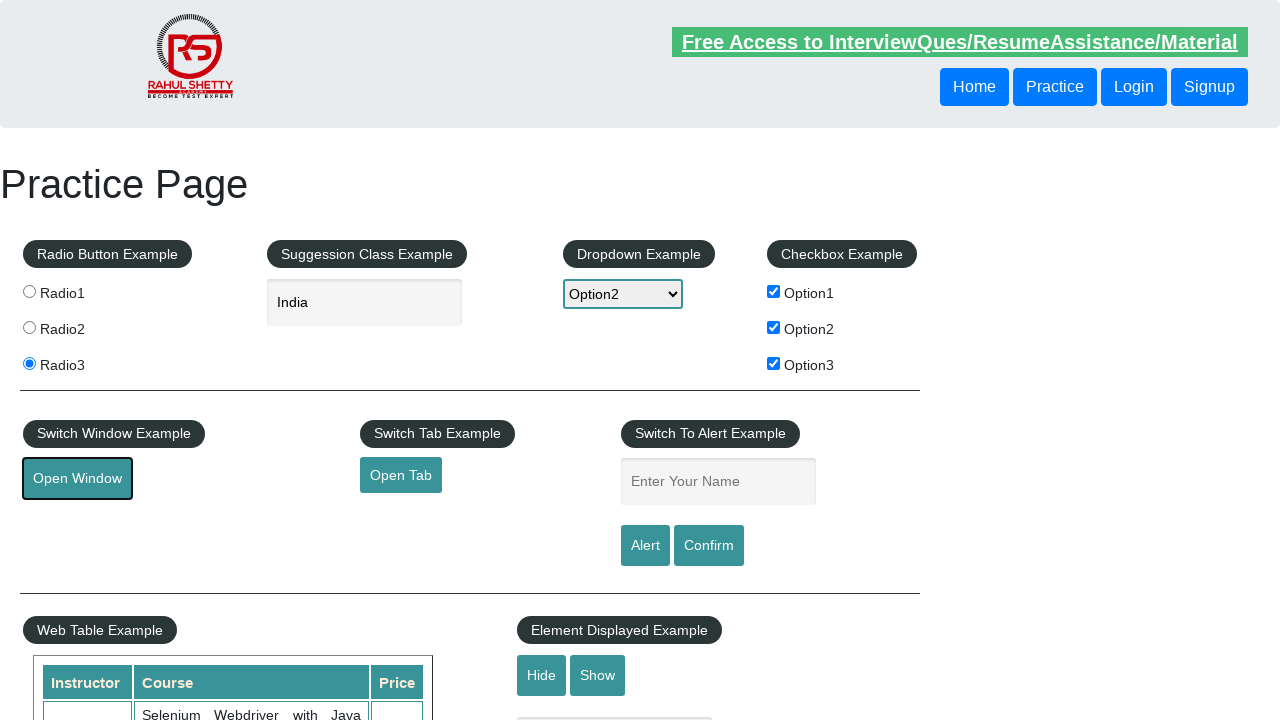

Clicked link to open new tab at (401, 475) on a#opentab.btn-style
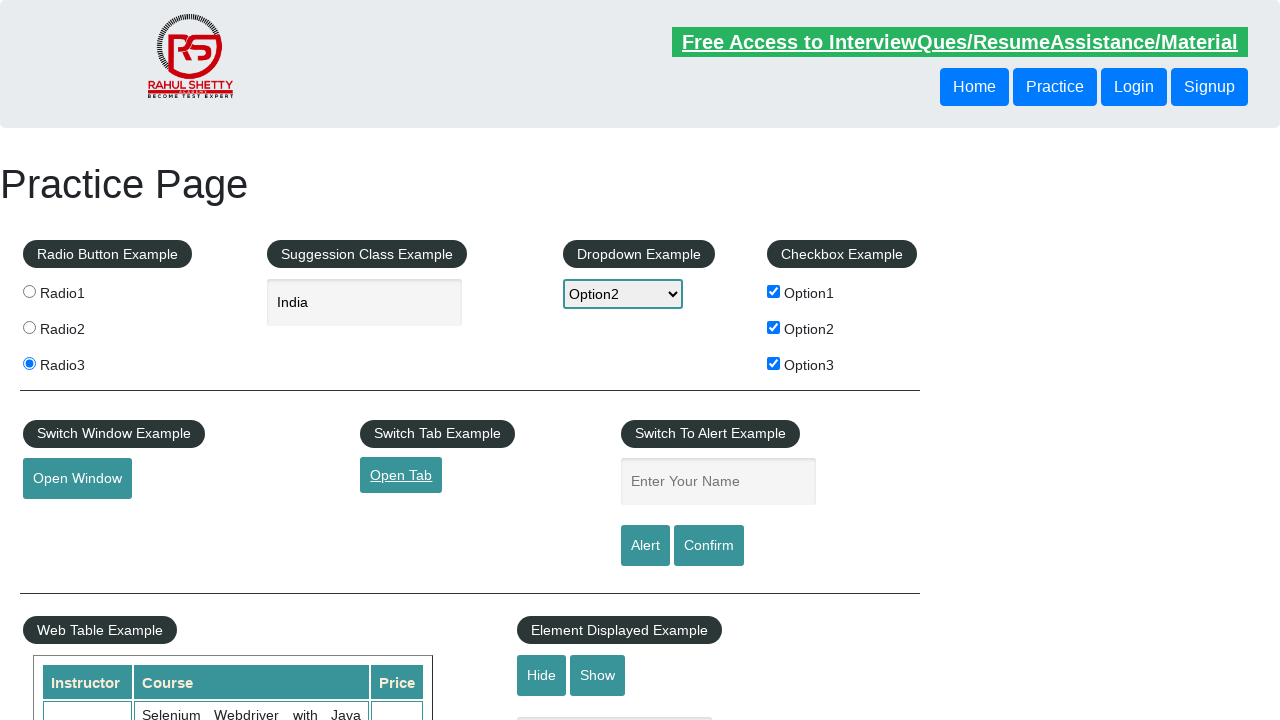

New tab opened and loaded
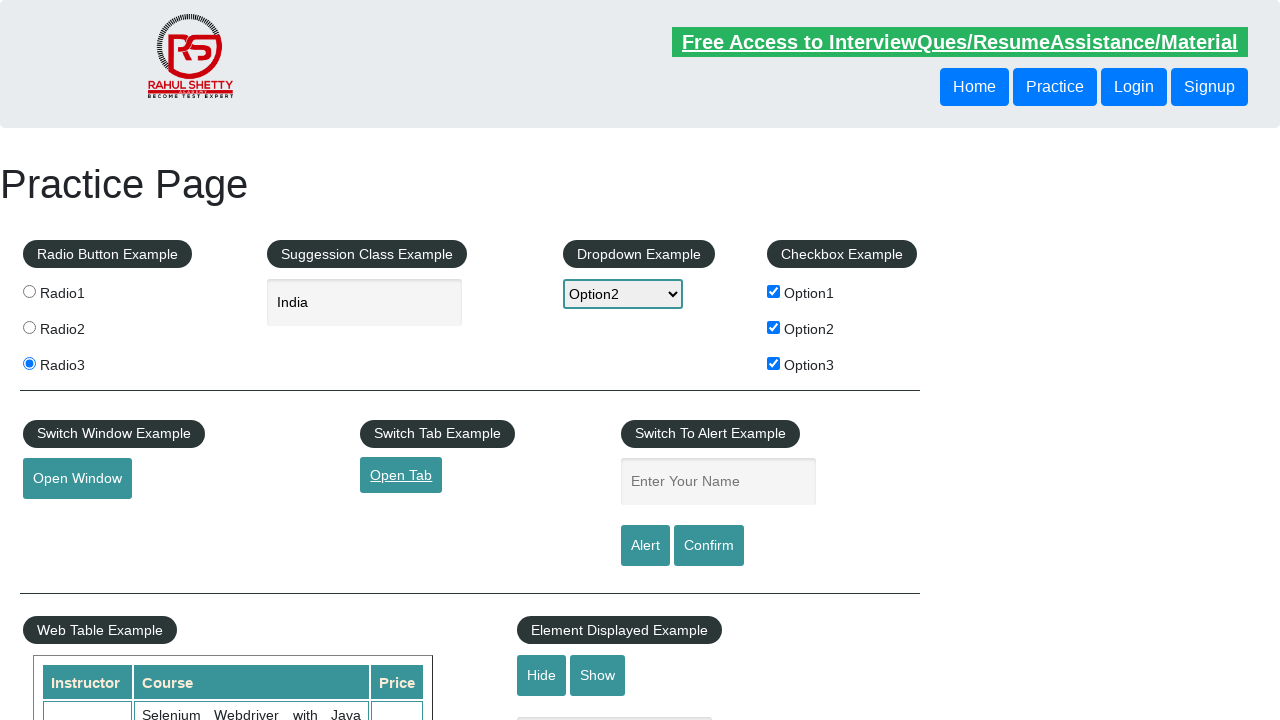

Closed the new tab
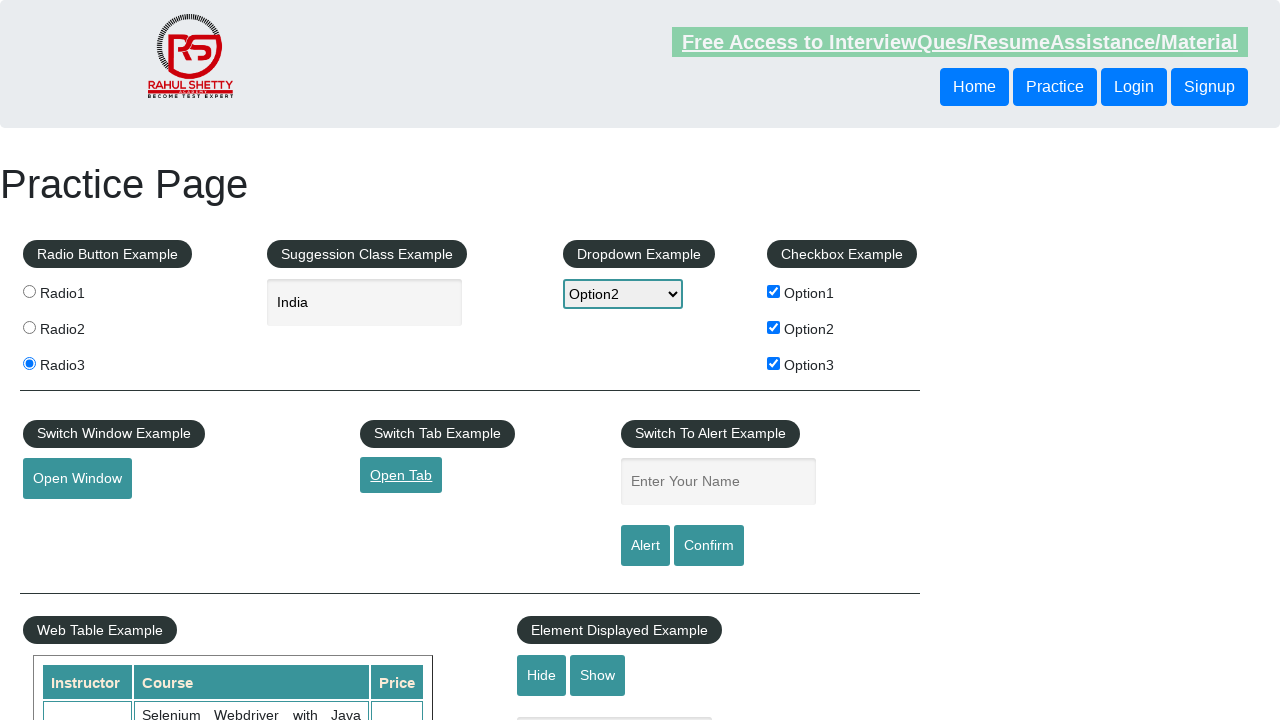

Filled name field with 'VIsh' on input#name
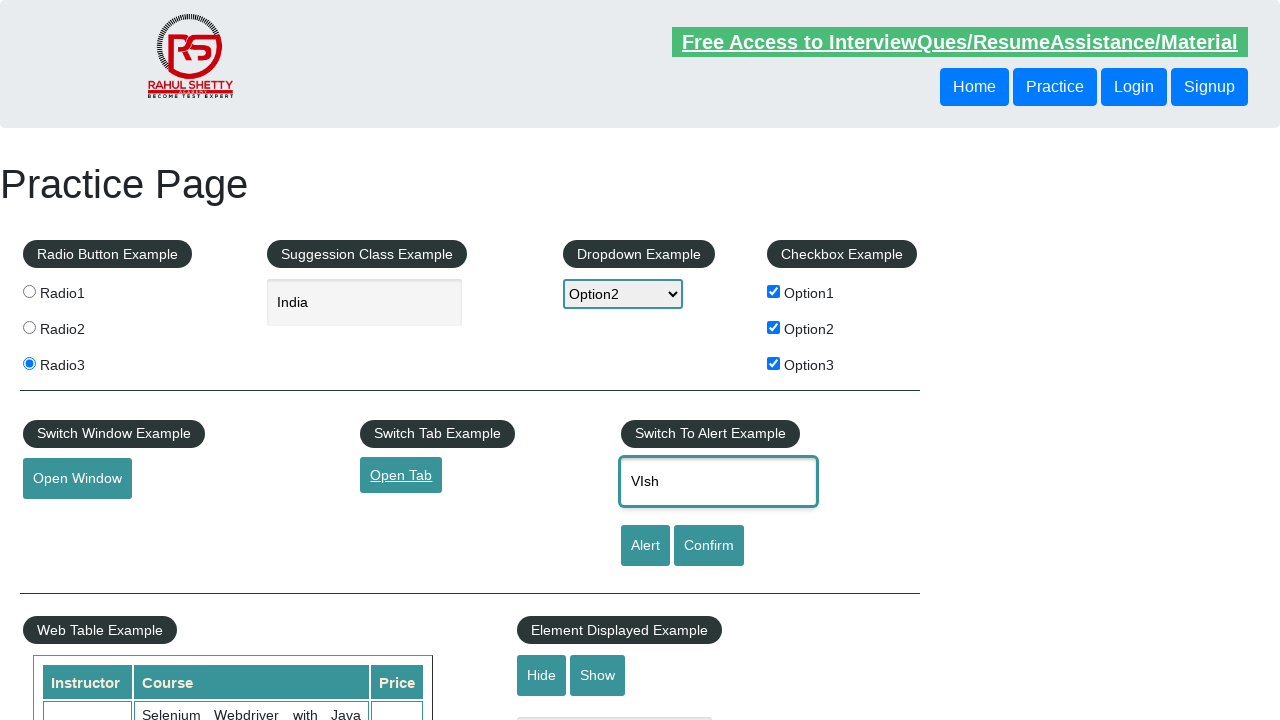

Set up alert dialog handler to accept
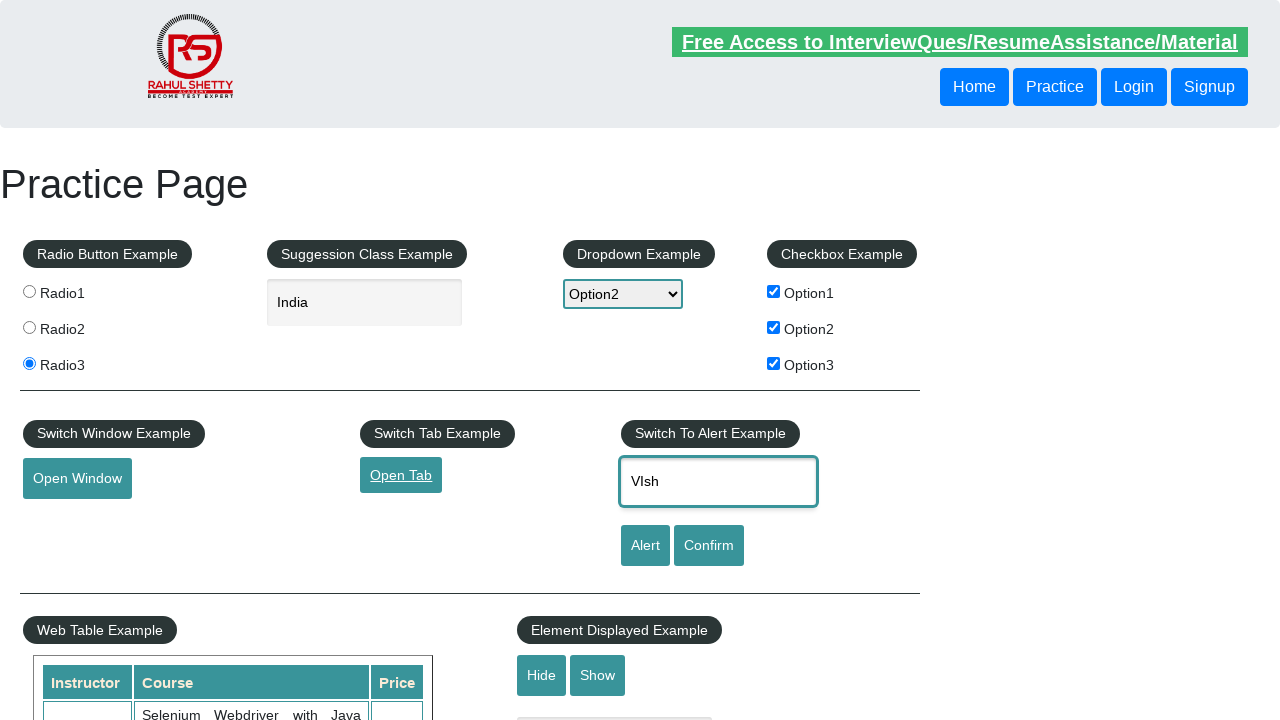

Clicked confirm button and handled alert at (709, 546) on input#confirmbtn
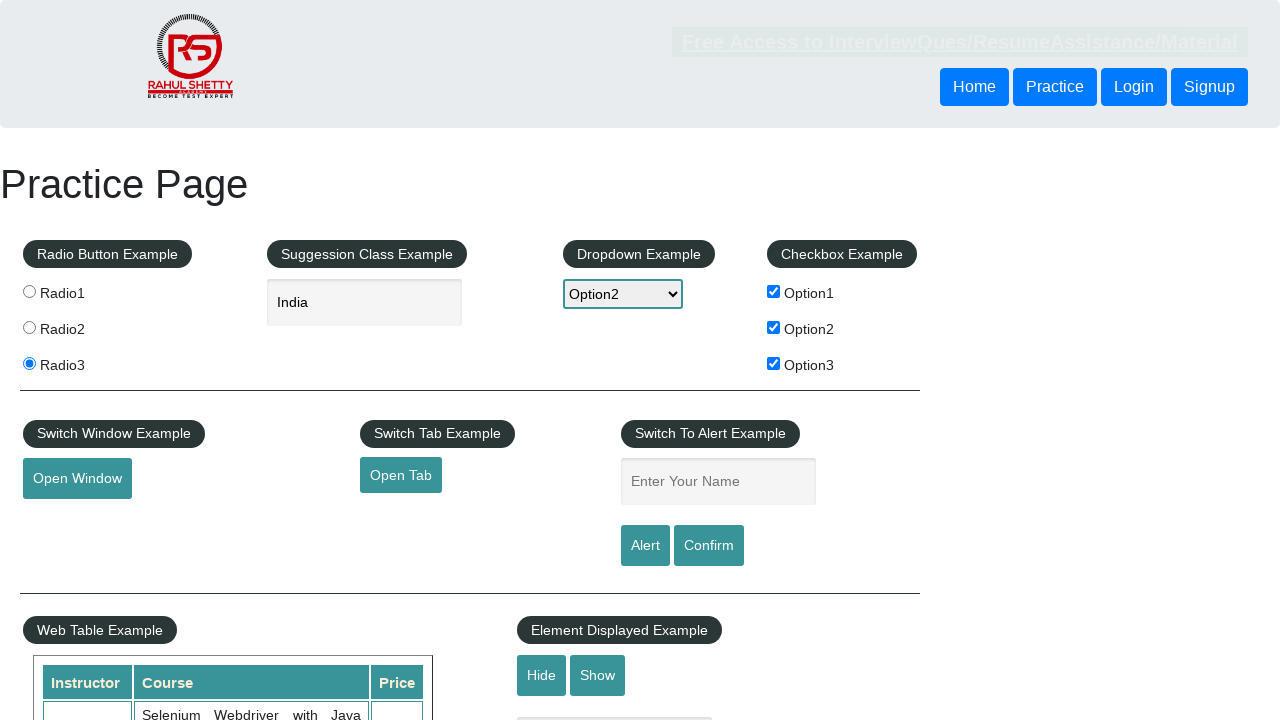

Scrolled to displayed-text element
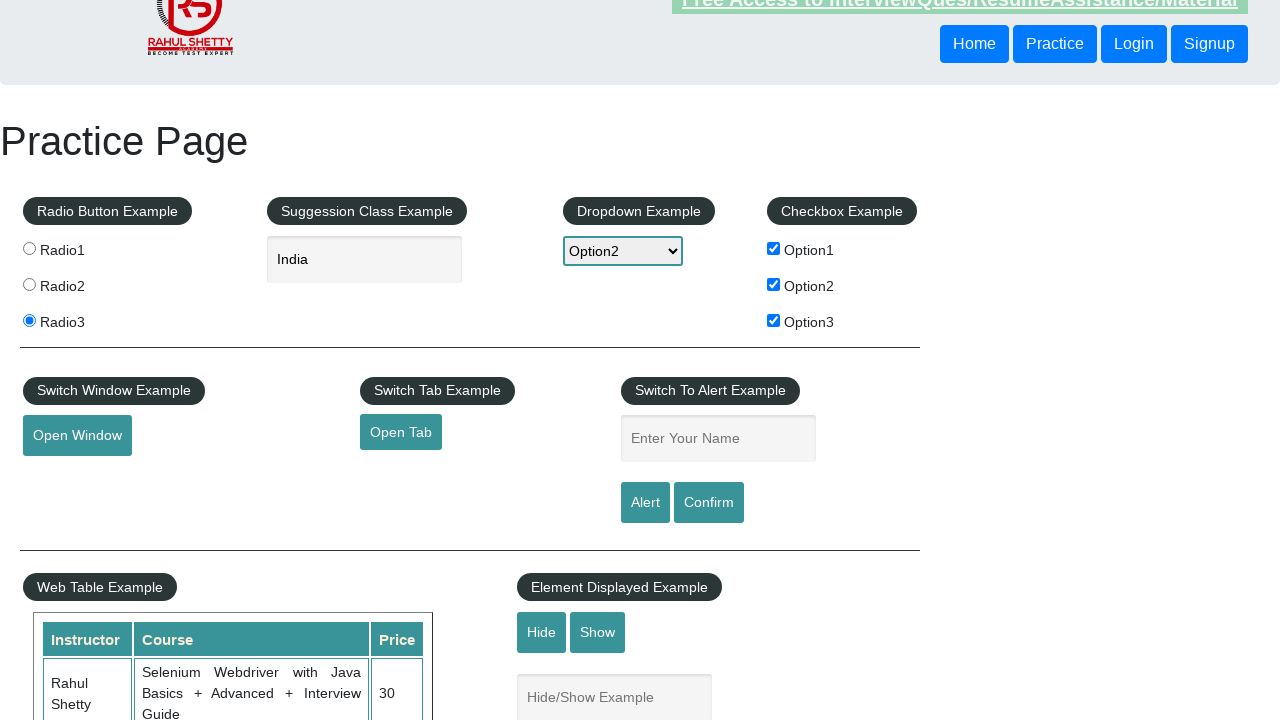

Verified displayed-text element is visible
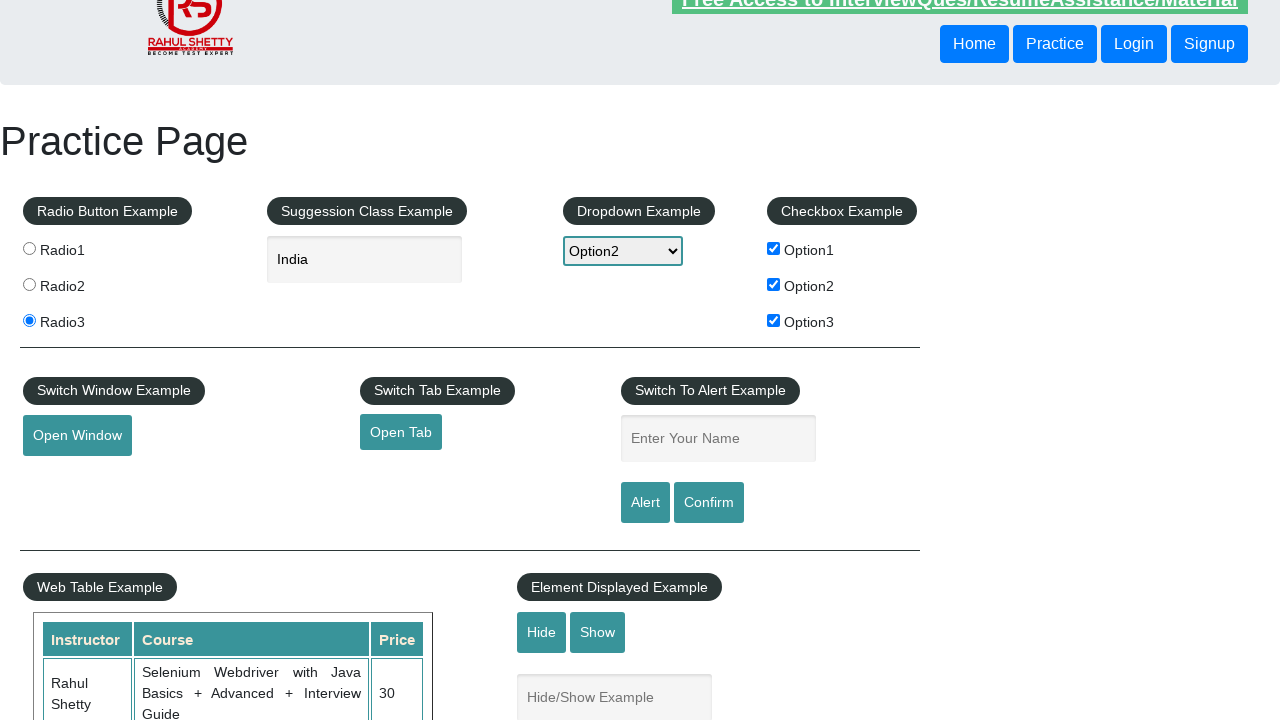

Clicked button to hide text box at (542, 632) on input#hide-textbox
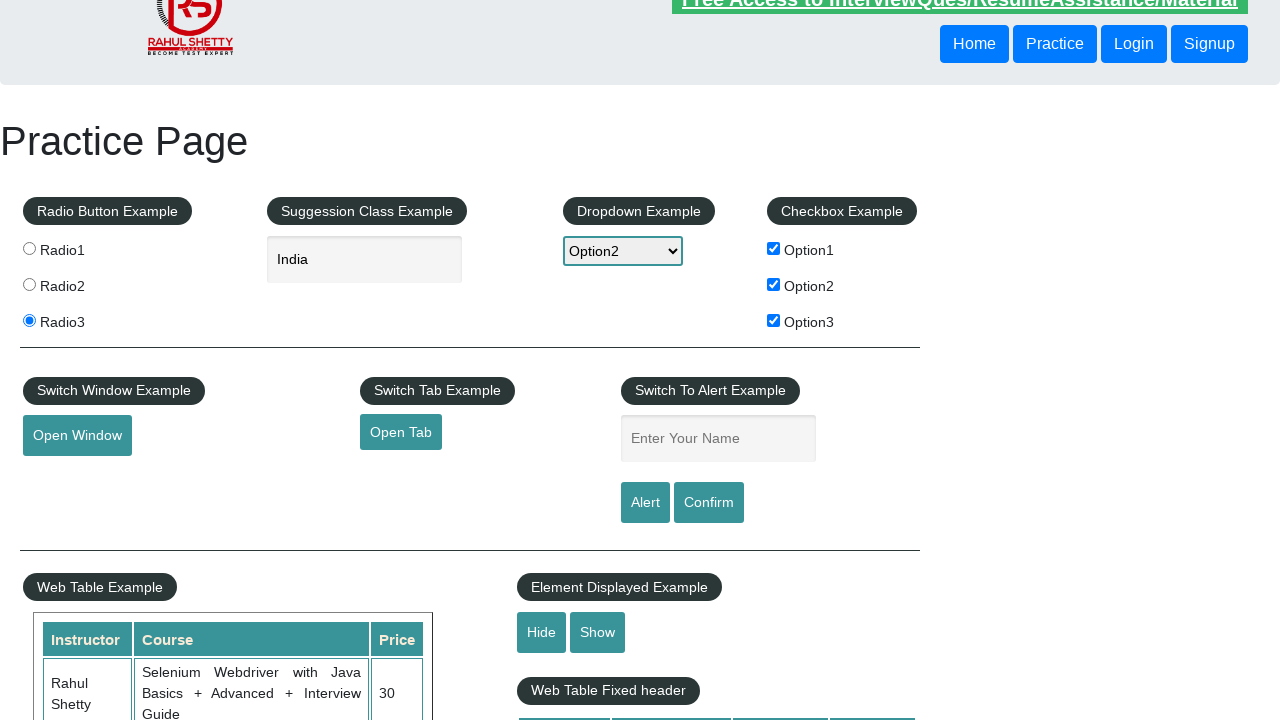

Clicked button to show text box at (598, 632) on input#show-textbox
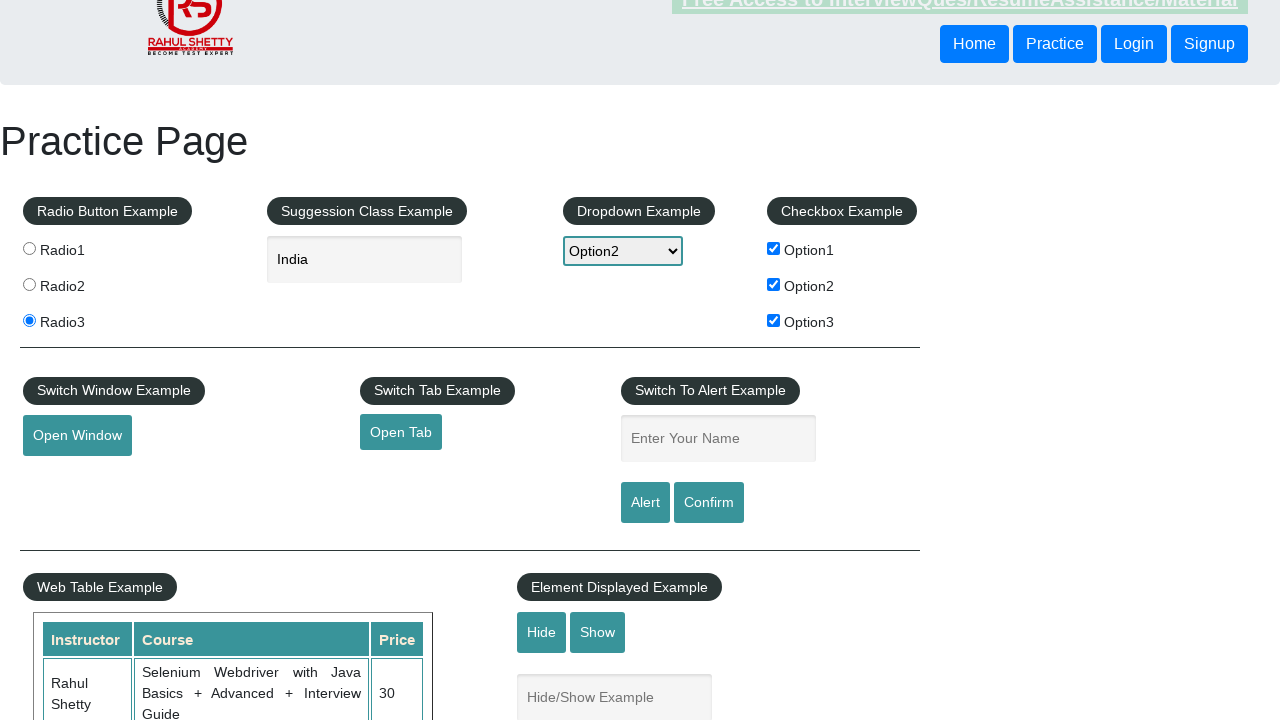

Verified displayed-text element is visible after show action
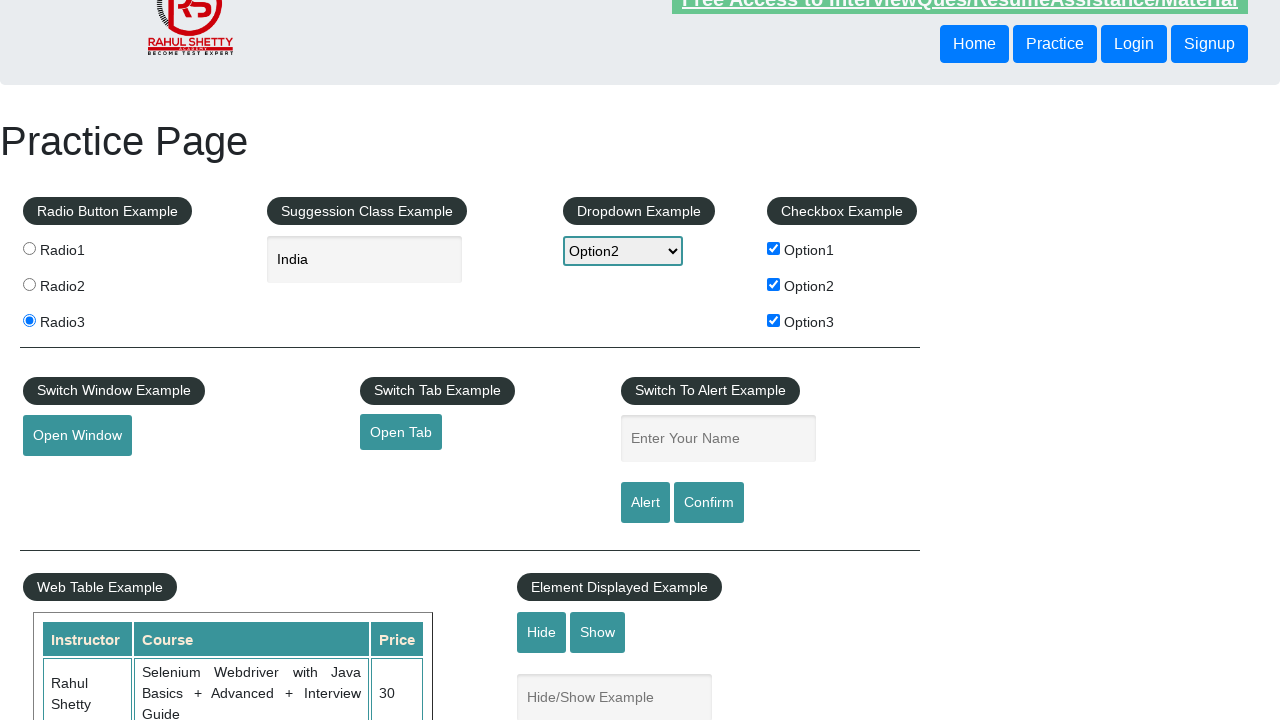

Table element loaded and verified
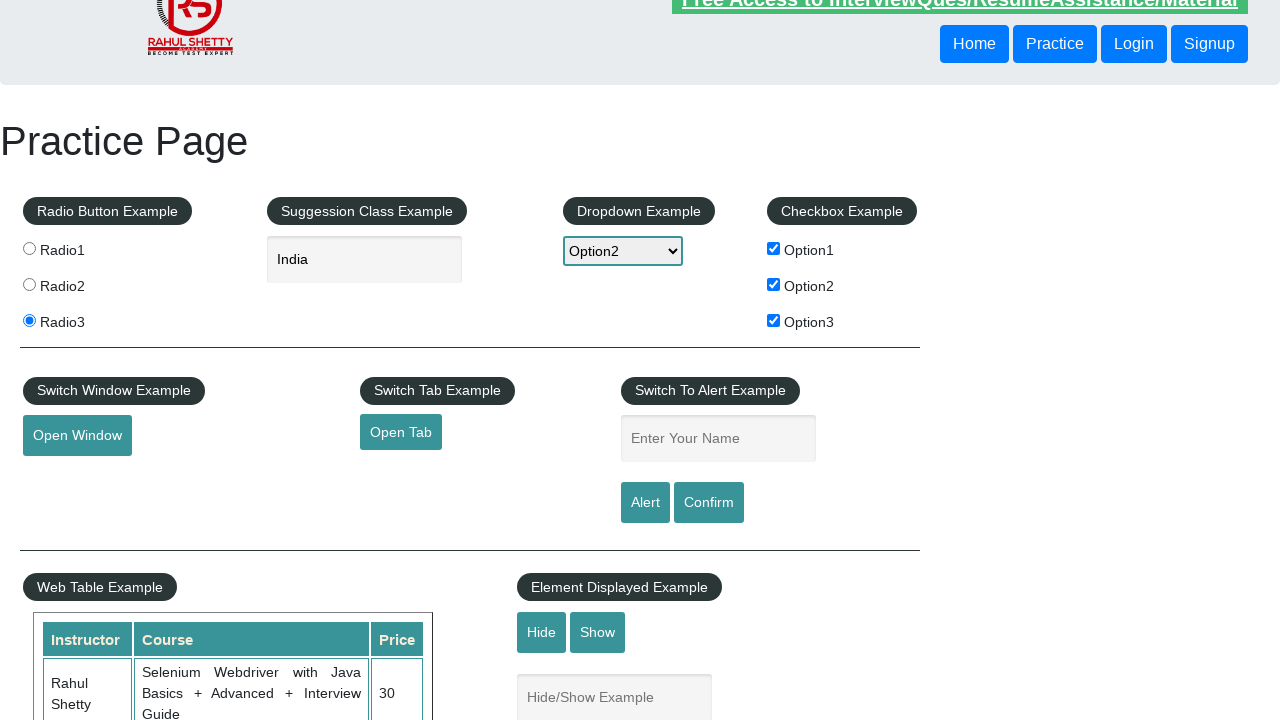

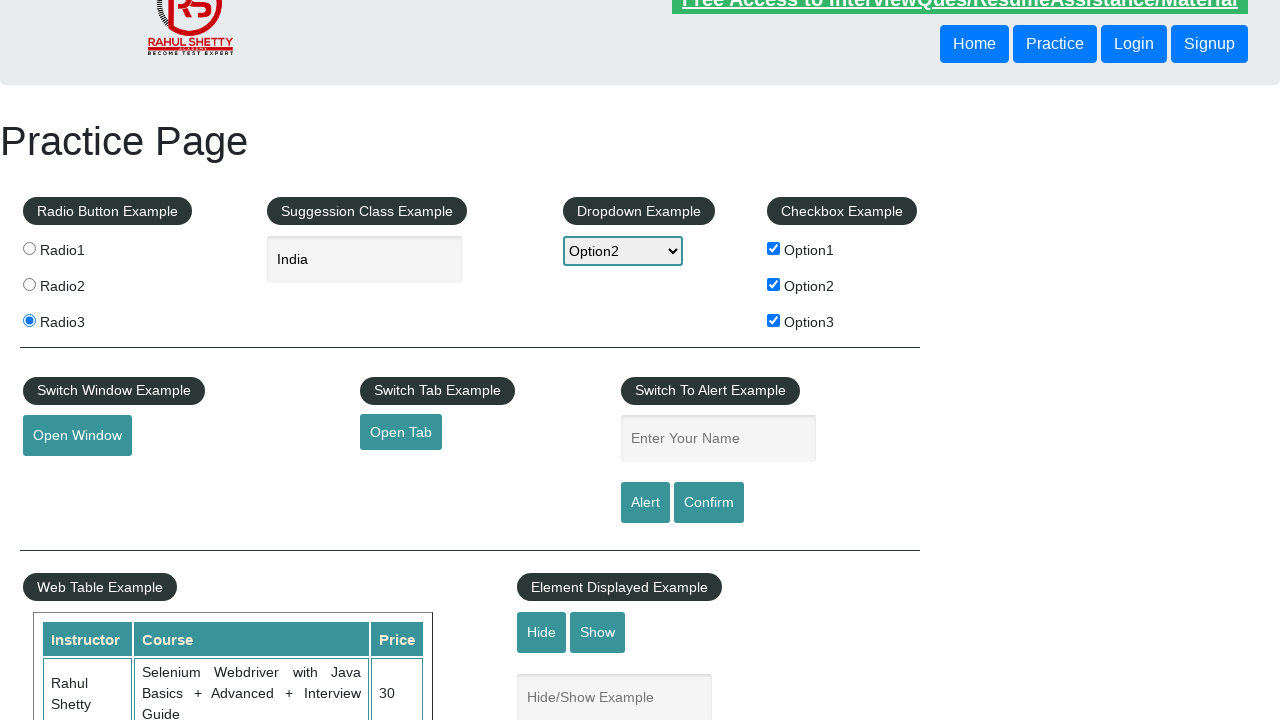